Tests the search functionality on wafilife.com by clicking on the search box and entering a search query

Starting URL: https://www.wafilife.com/

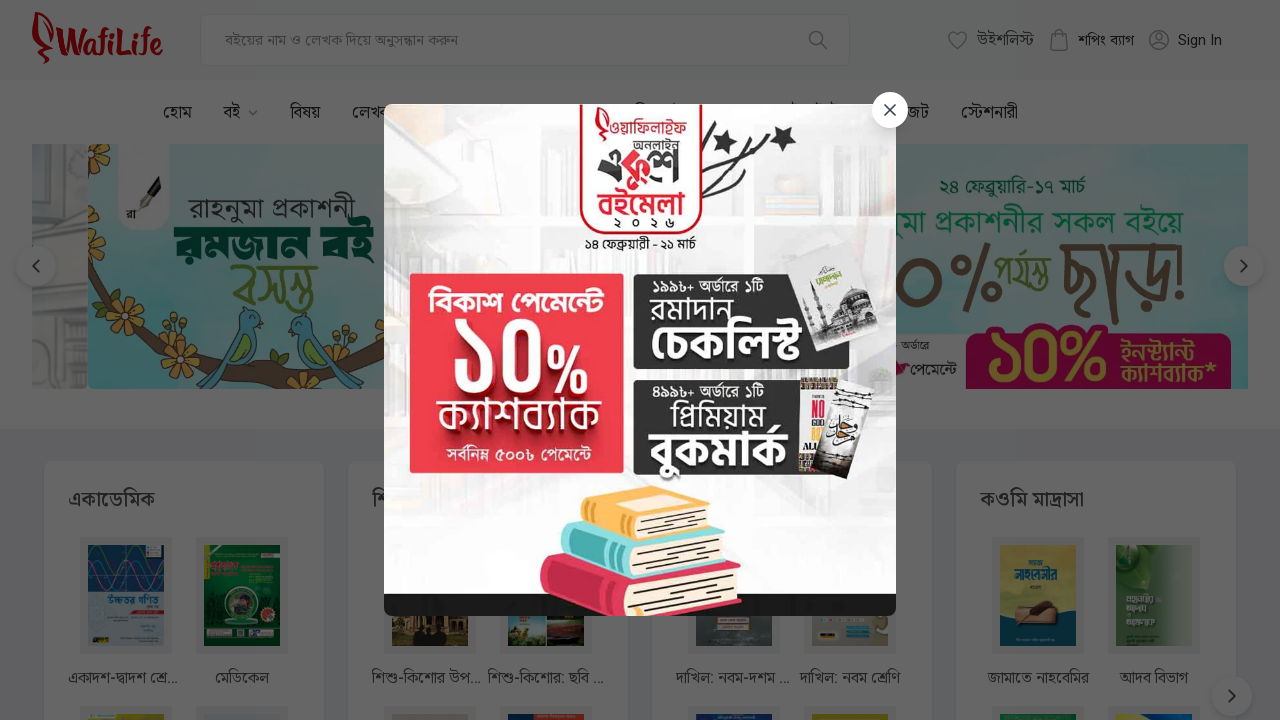

Located search box element
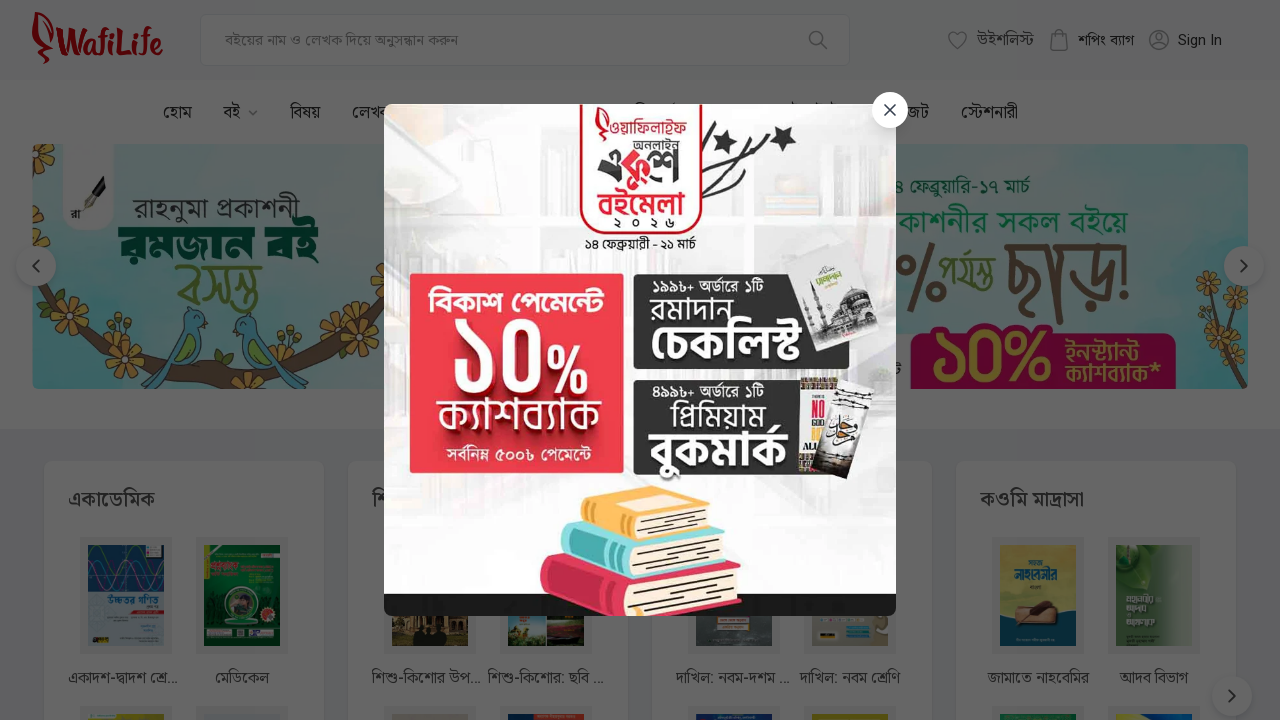

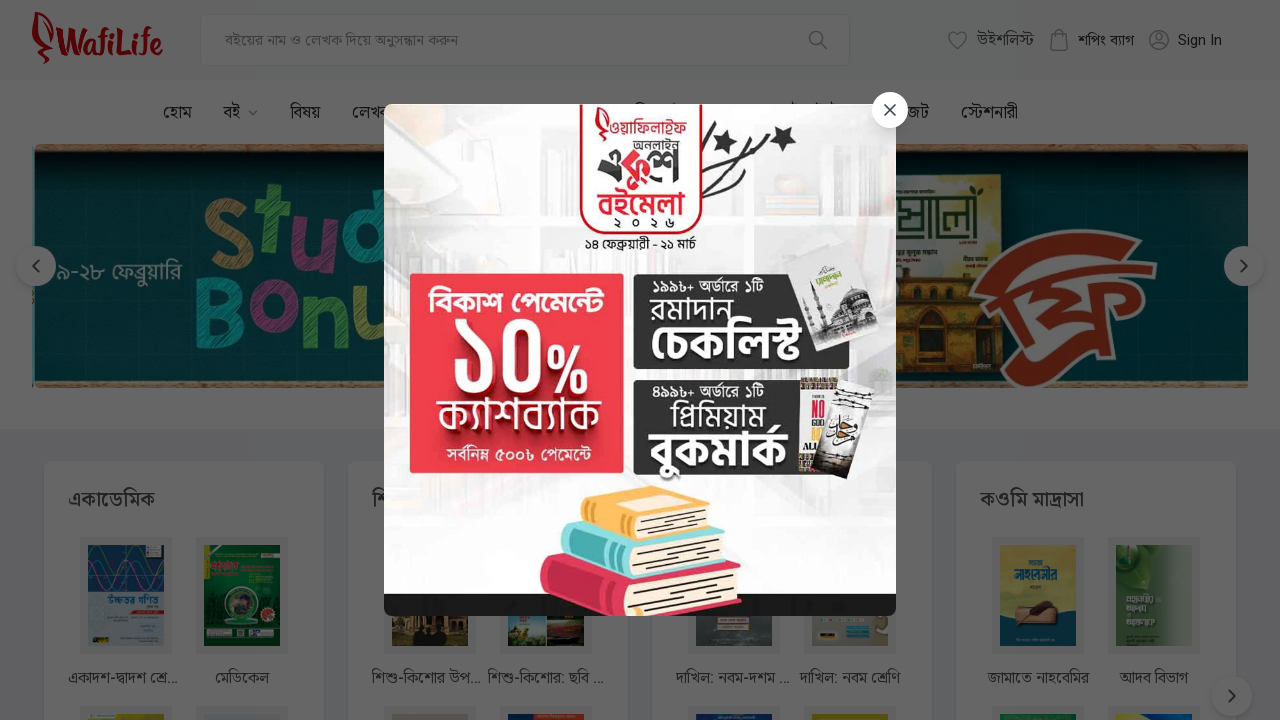